Navigates to the Calley Teams Features page on a mobile viewport size to verify the page loads correctly

Starting URL: https://www.getcalley.com/calley-teams-features/

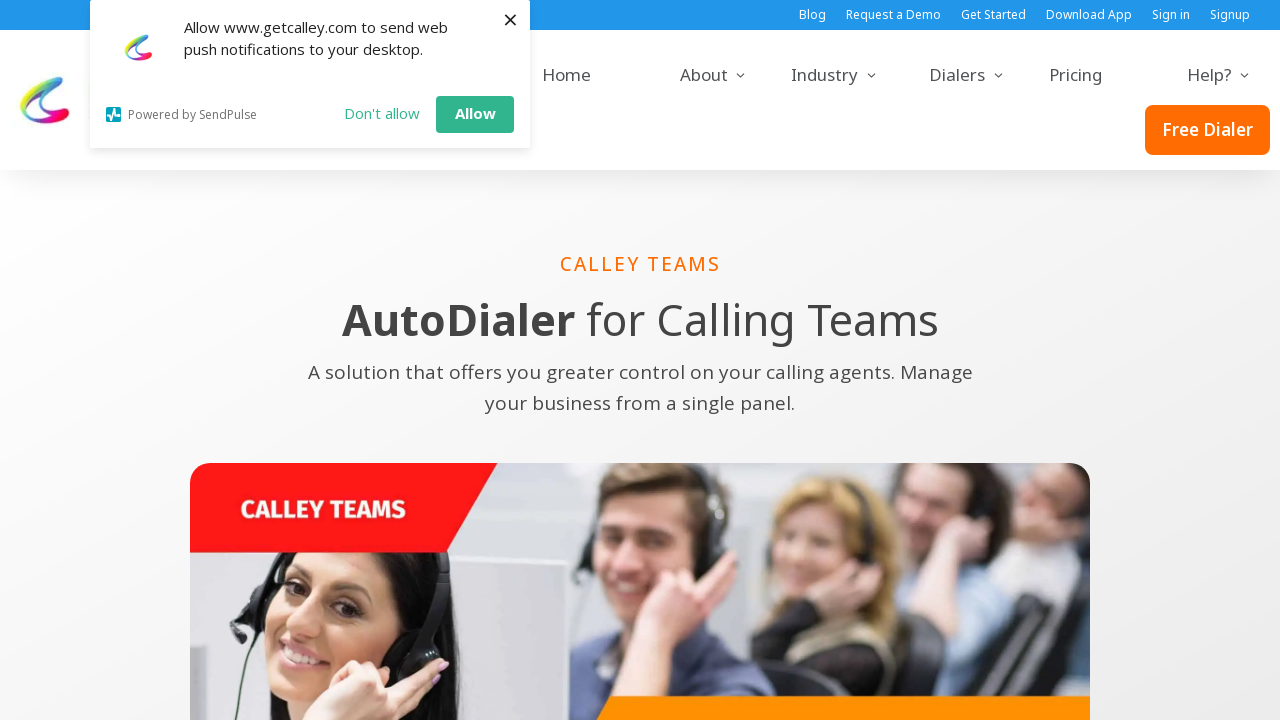

Set viewport to mobile dimensions (414x896)
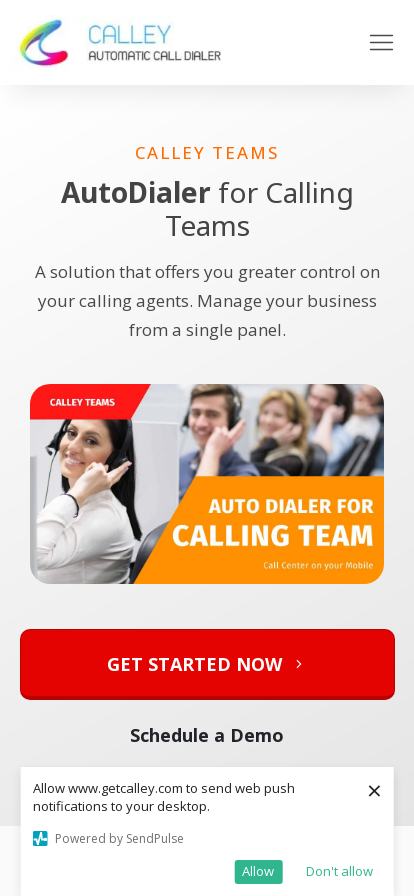

Waited for page content to load (networkidle)
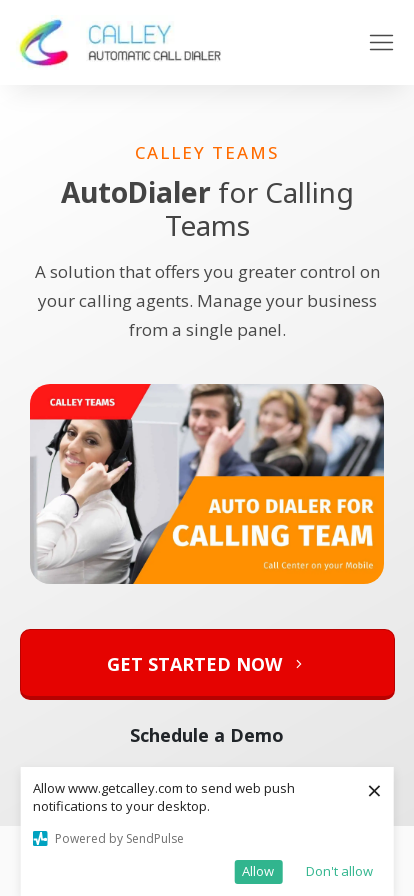

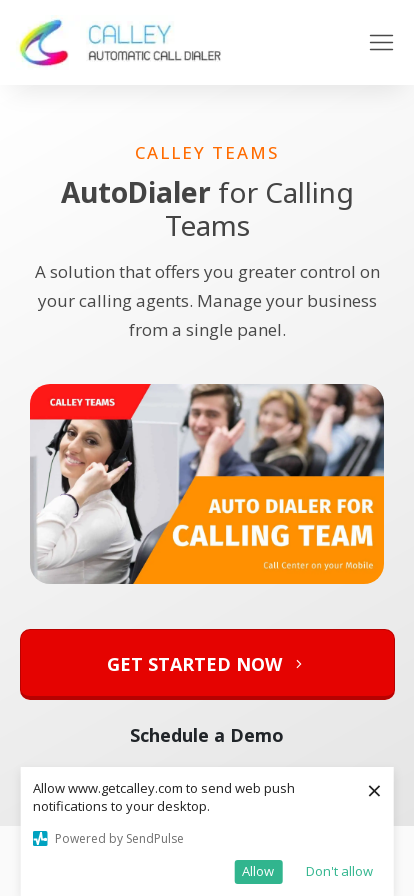